Tests opening a popup by clicking a button, validating the popup text, and closing it

Starting URL: https://thefreerangetester.github.io/sandbox-automation-testing/

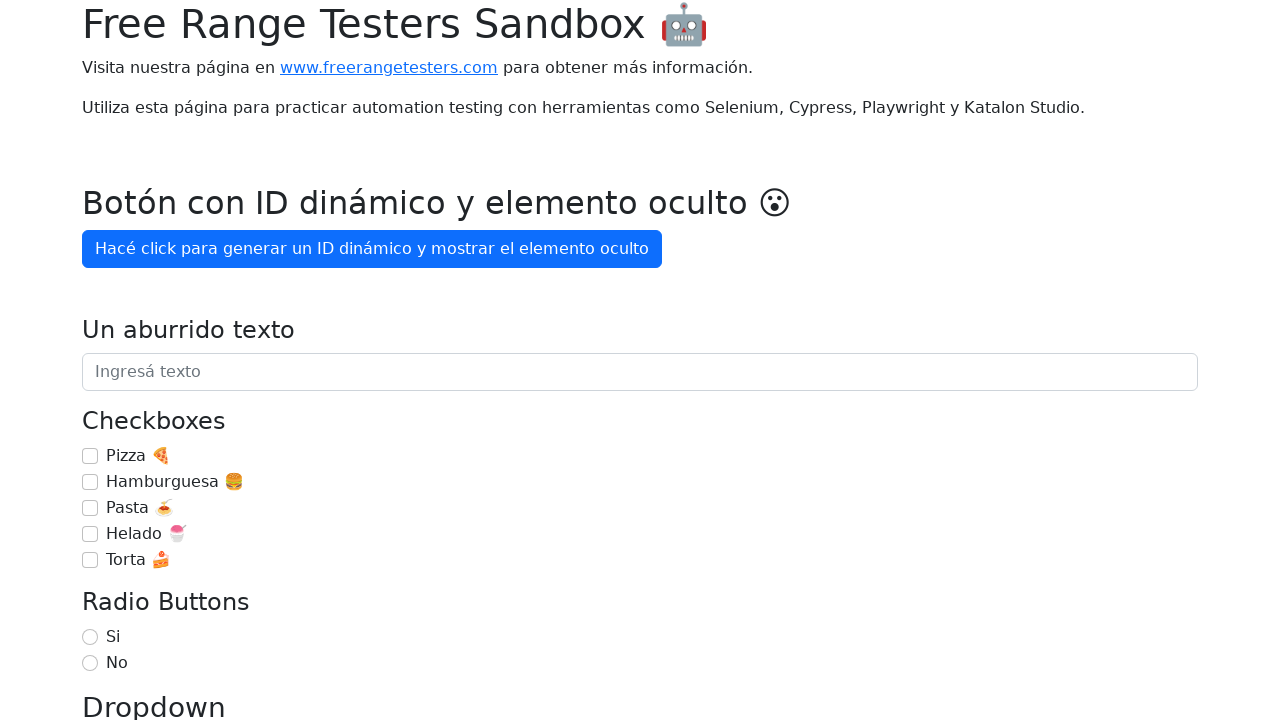

Clicked 'Mostrar popup' button to open popup at (154, 361) on internal:role=button[name="Mostrar popup"i]
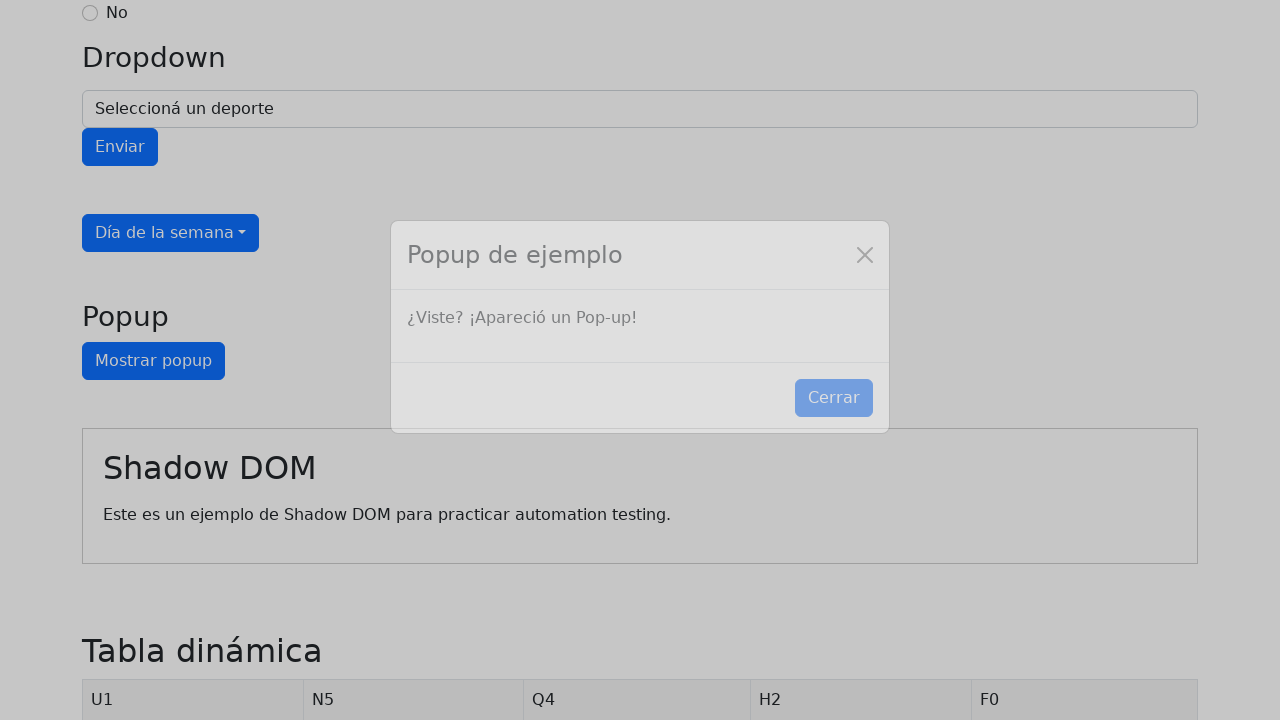

Popup text '¿Viste? ¡Apareció un Pop-up!' appeared and loaded
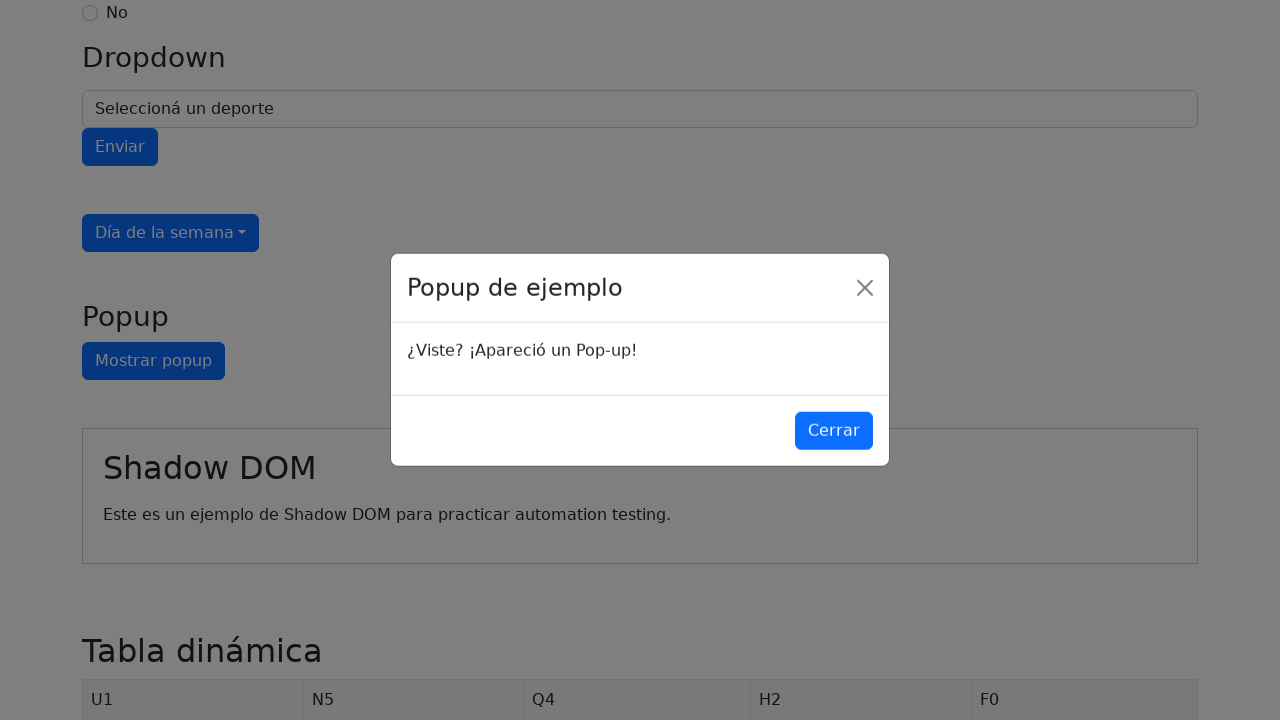

Clicked 'Cerrar' button to close the popup at (834, 431) on internal:role=button[name="Cerrar"i]
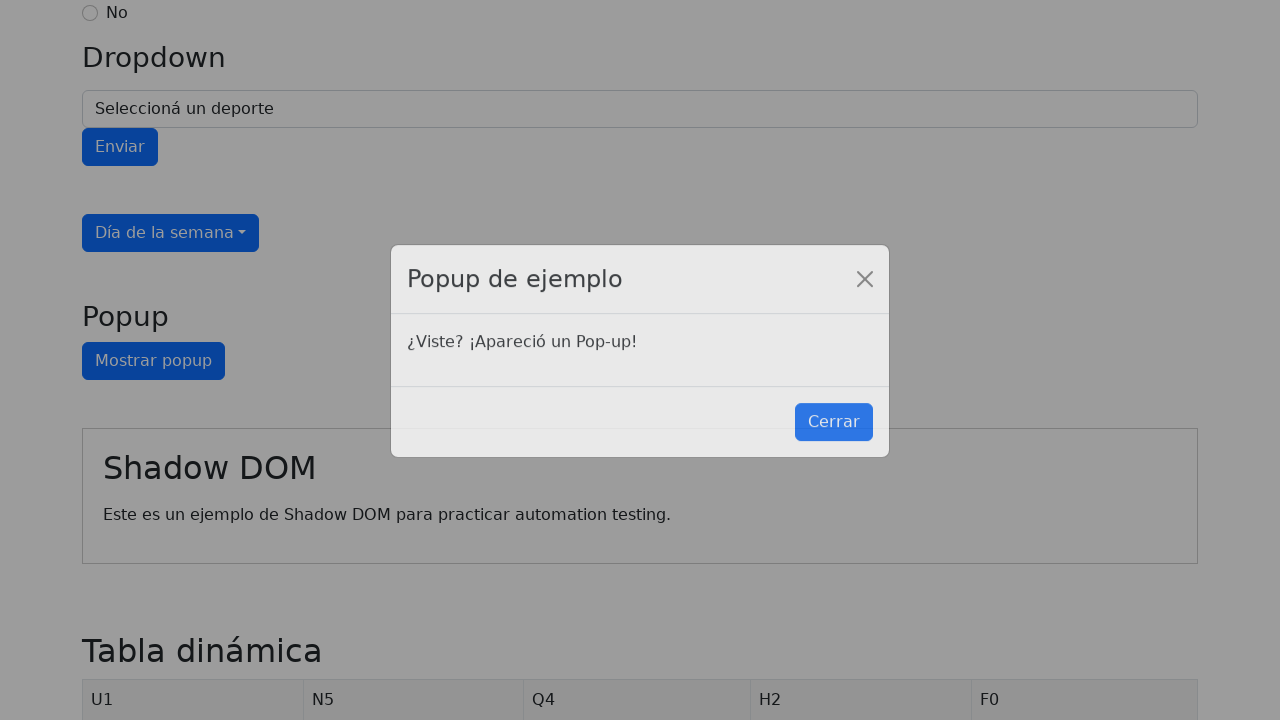

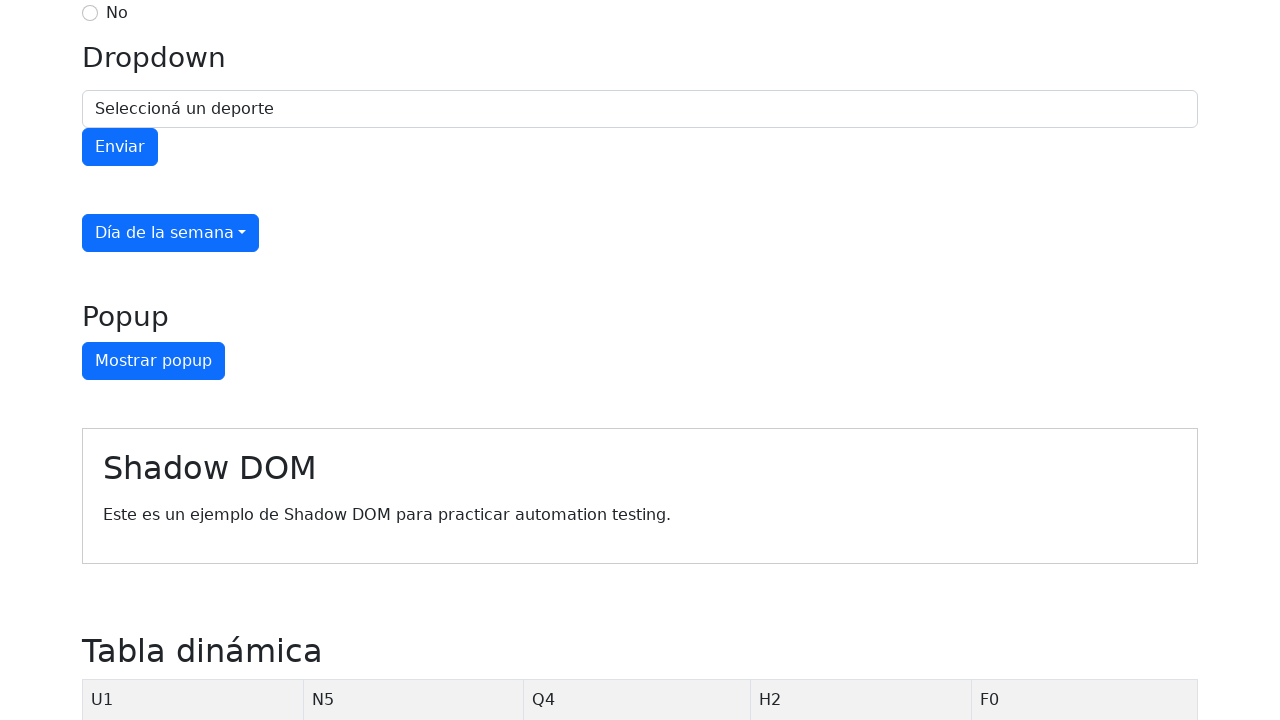